Tests dropdown functionality by navigating to dropdown page and clicking on the dropdown

Starting URL: https://the-internet.herokuapp.com/

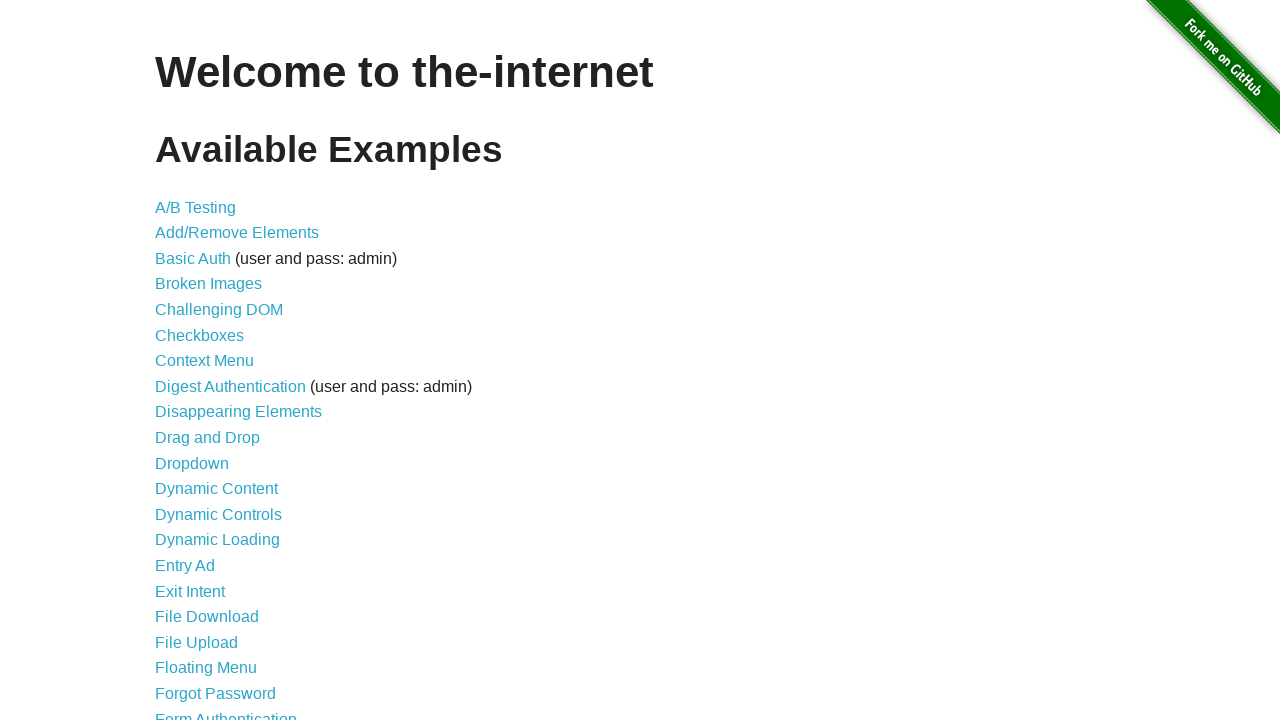

Clicked on Dropdown link in navigation menu at (192, 463) on xpath=//*[@id='content']/ul/li[11]/a
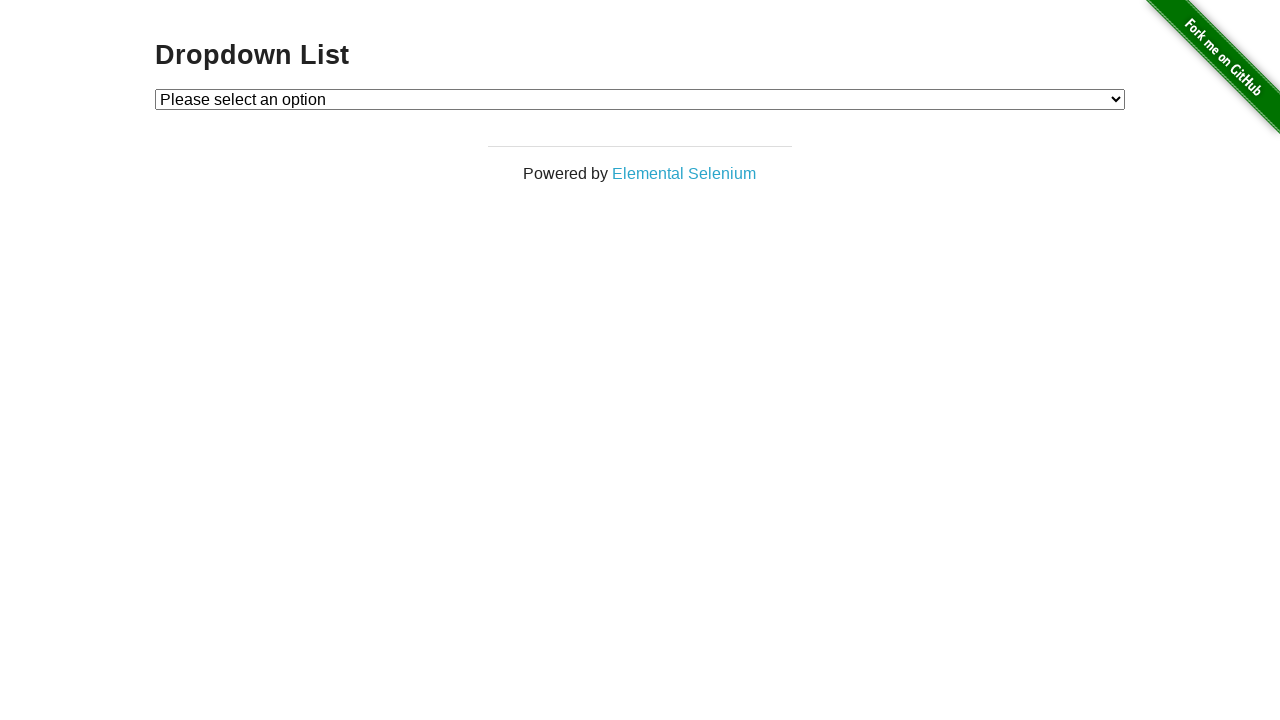

Waited 2 seconds for dropdown page to load
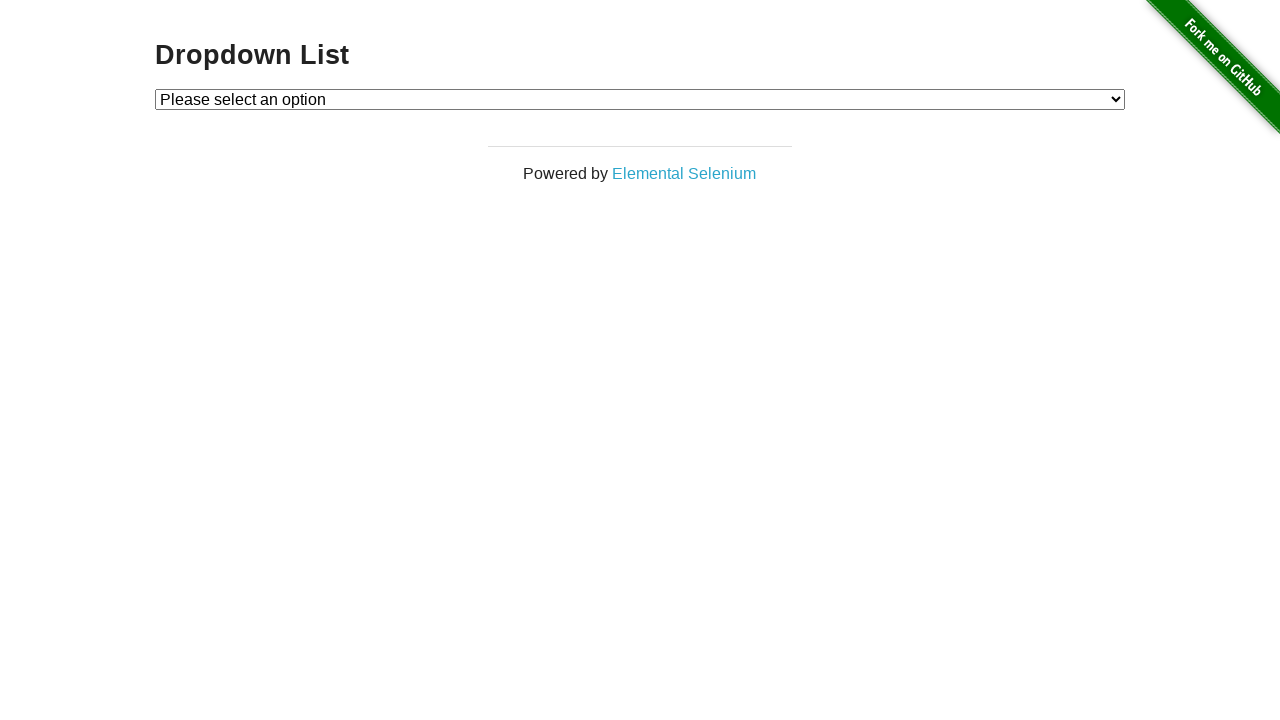

Clicked on dropdown element to open options at (640, 99) on xpath=//*[@id='dropdown']
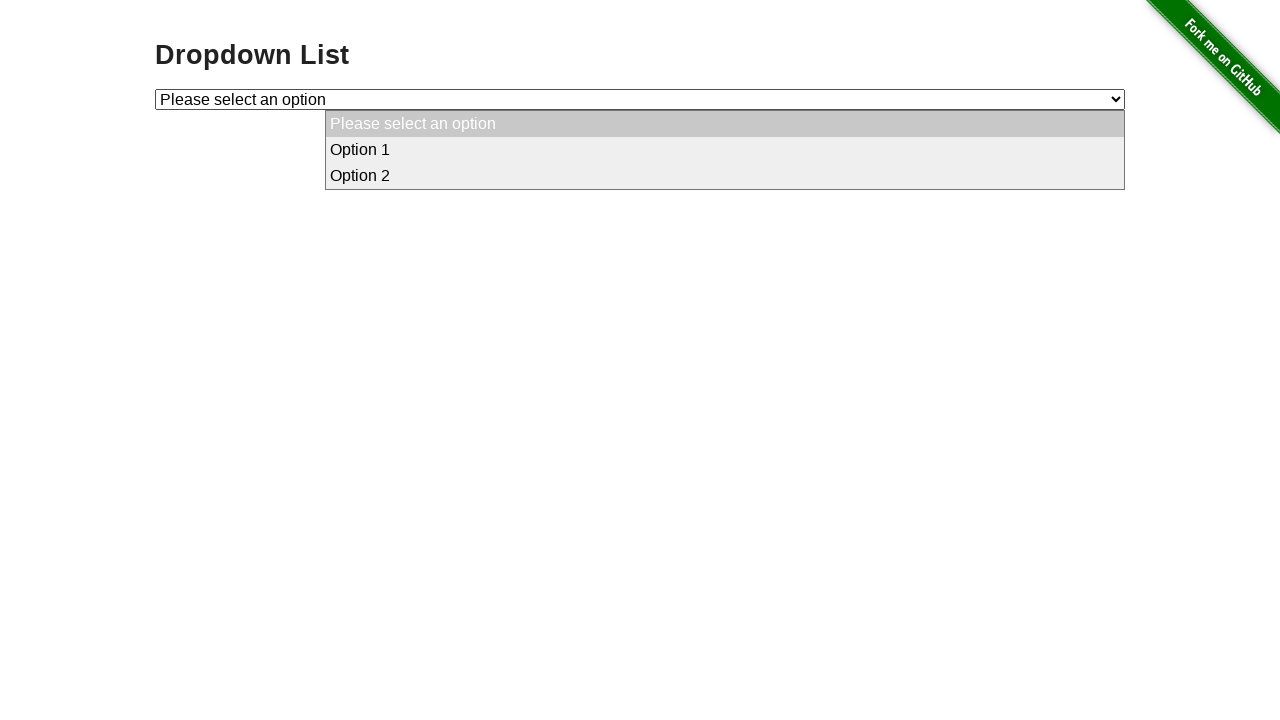

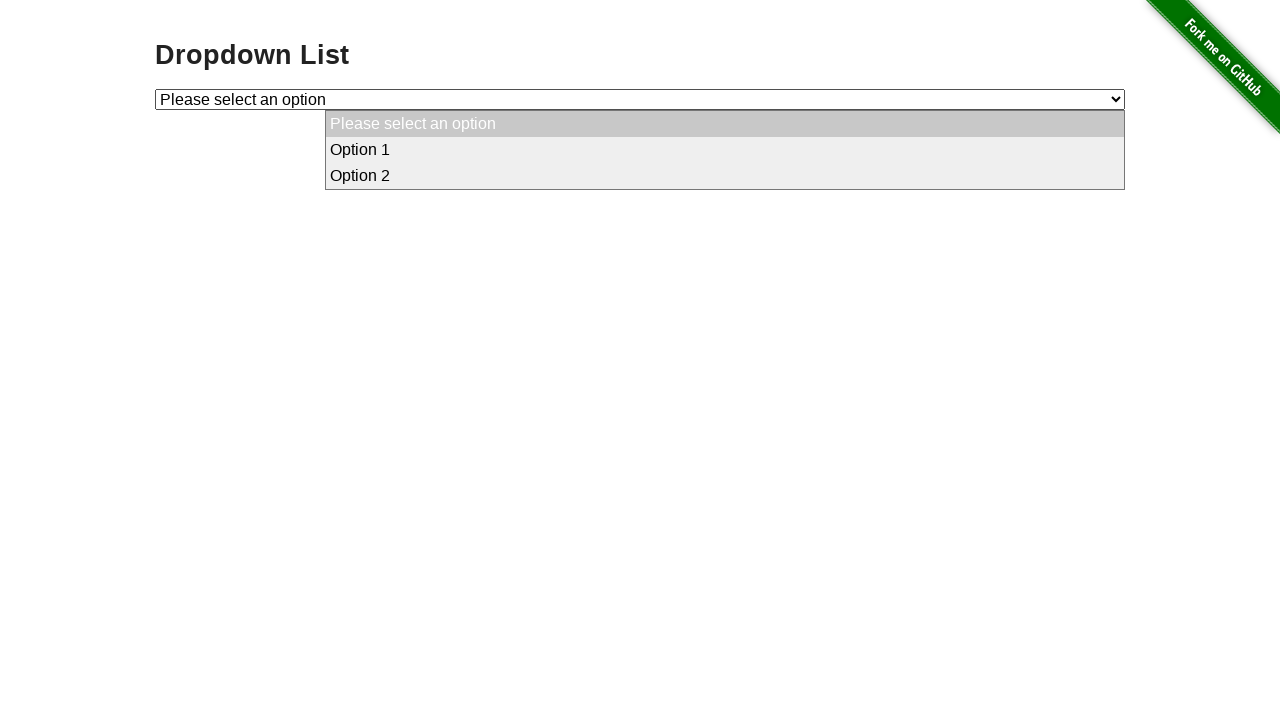